Tests drag and drop functionality by dragging an element to two different drop zones sequentially

Starting URL: https://v1.training-support.net/selenium/drag-drop

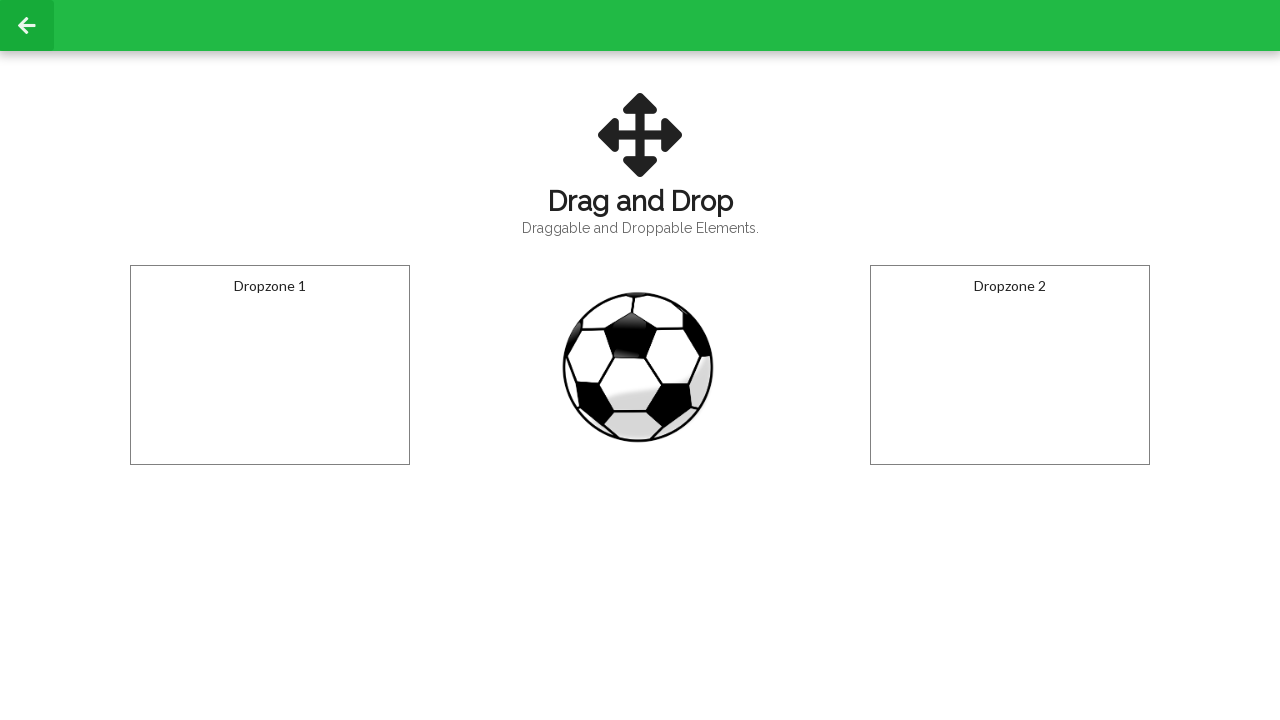

Navigated to drag and drop training page
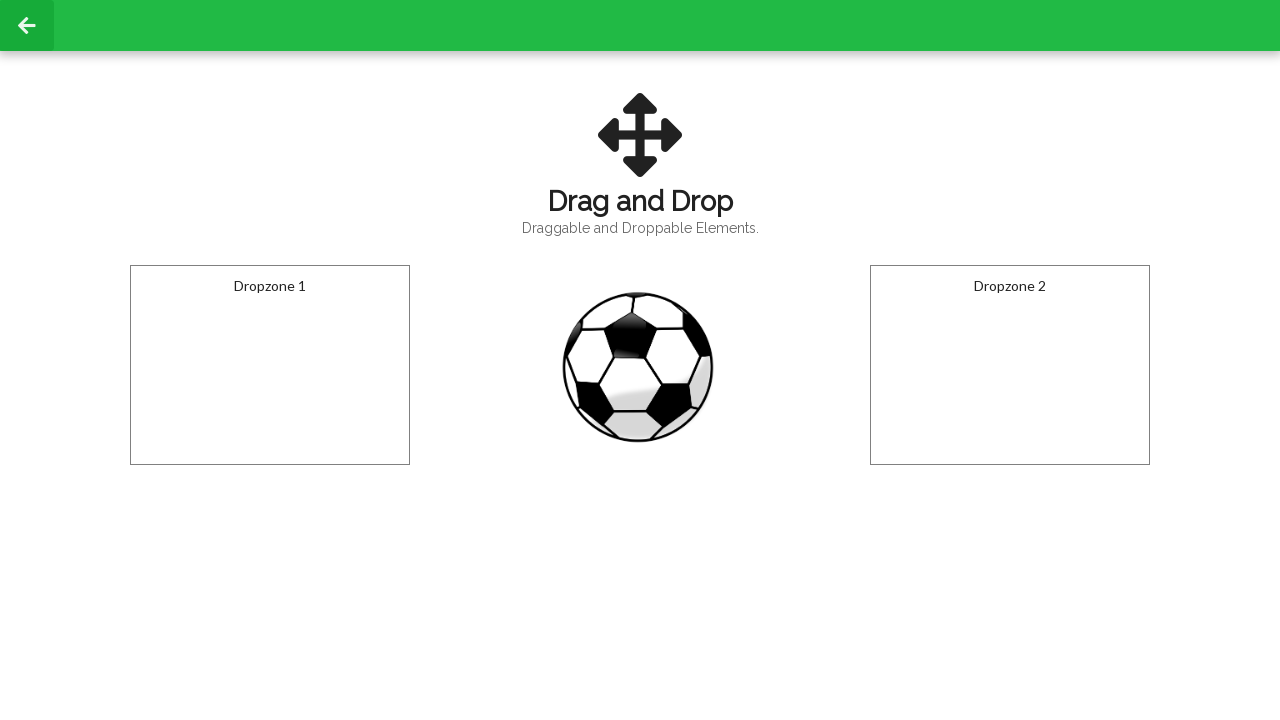

Located draggable element
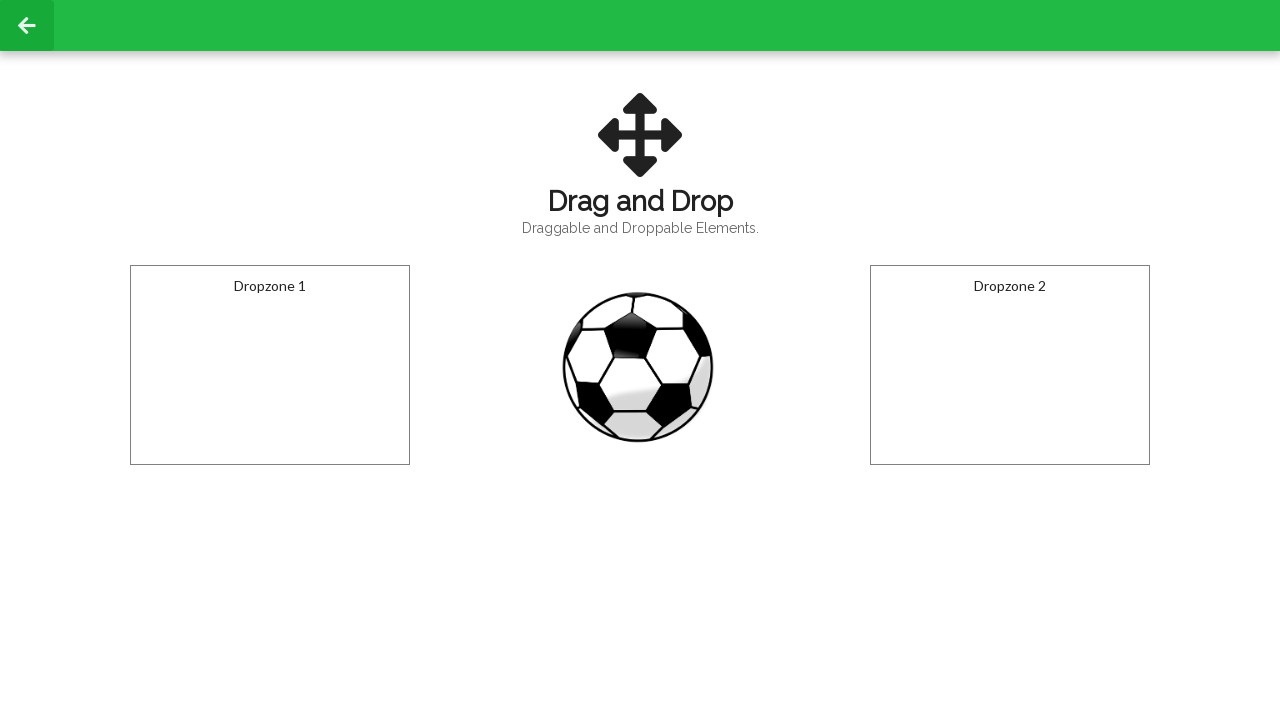

Located first drop zone
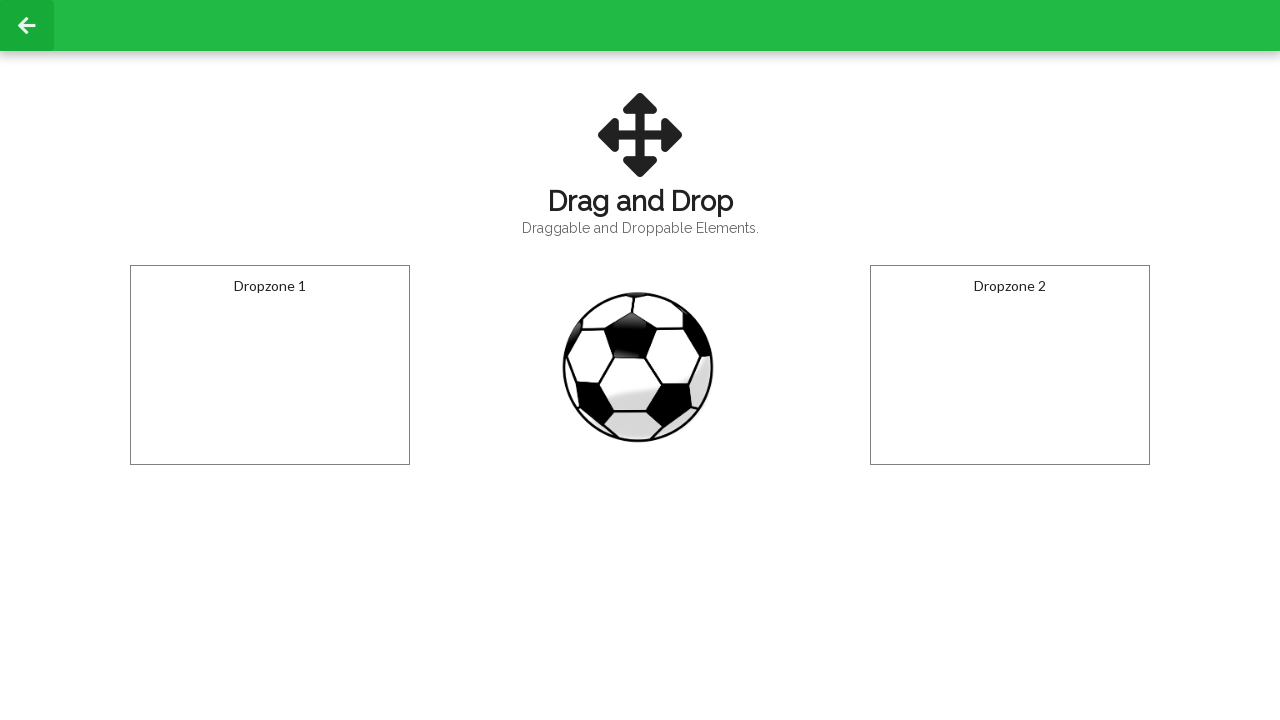

Located second drop zone
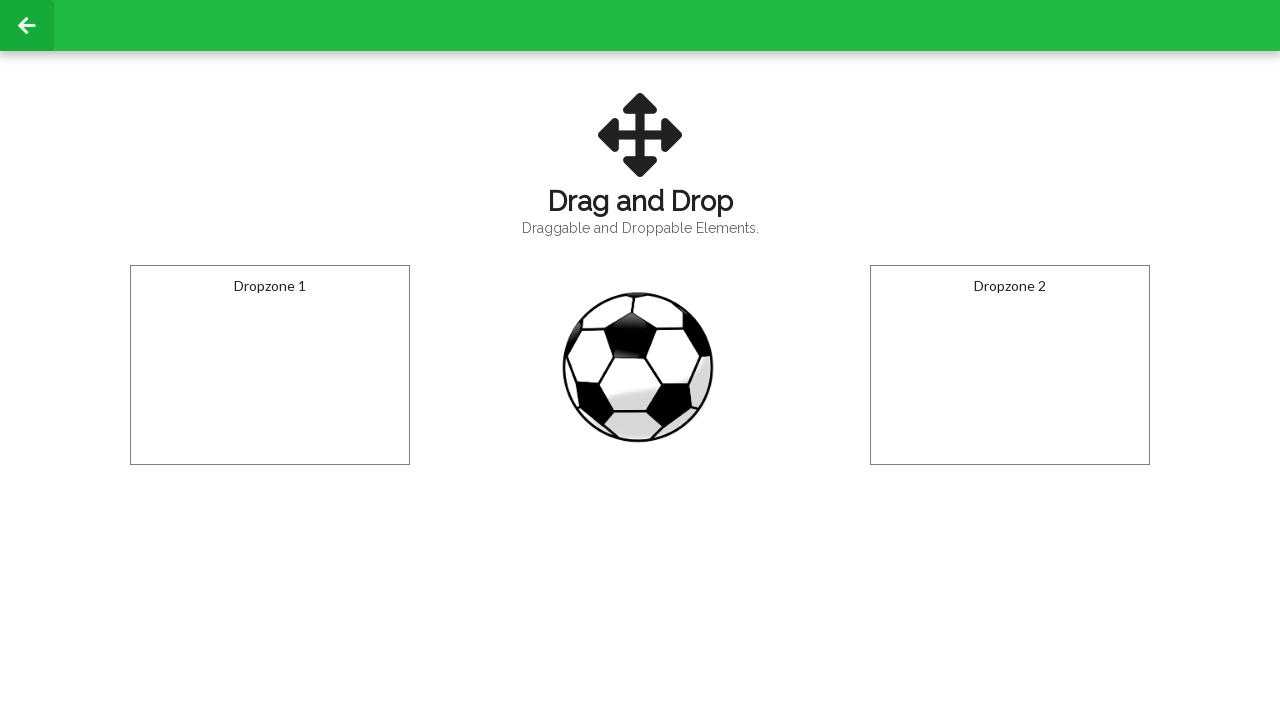

Dragged element to first drop zone at (270, 365)
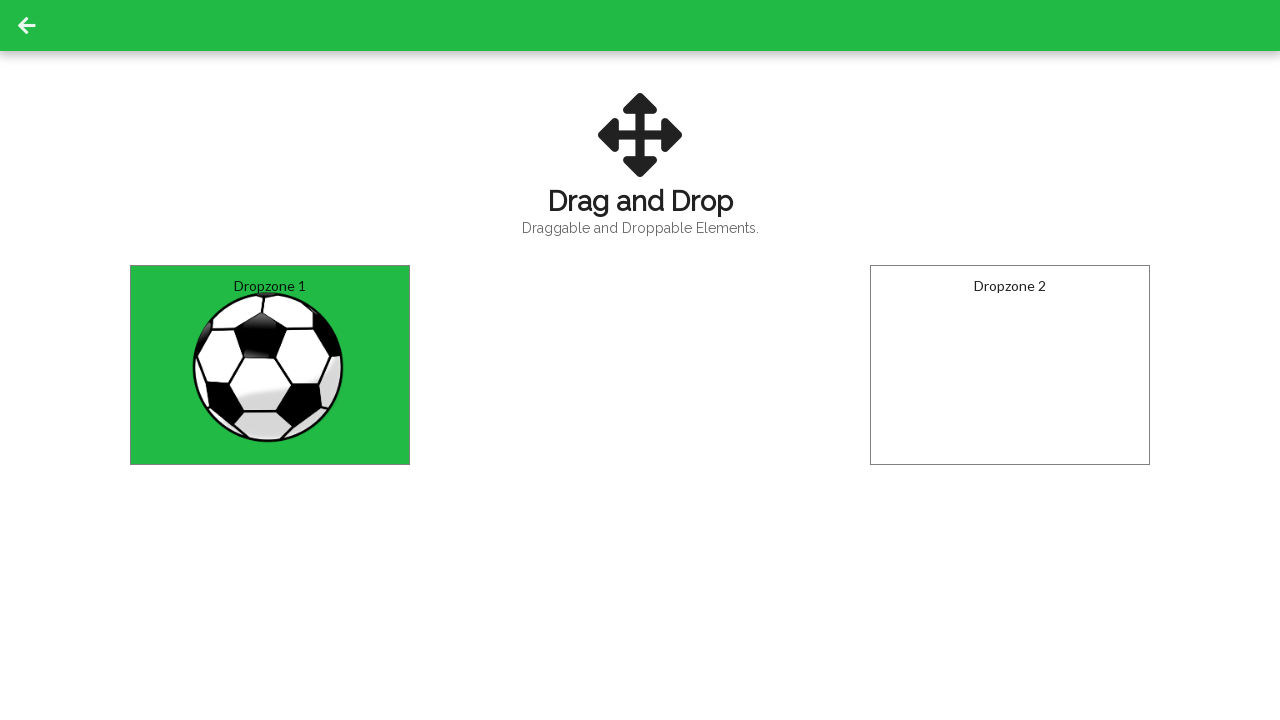

Dragged element to second drop zone at (1010, 365)
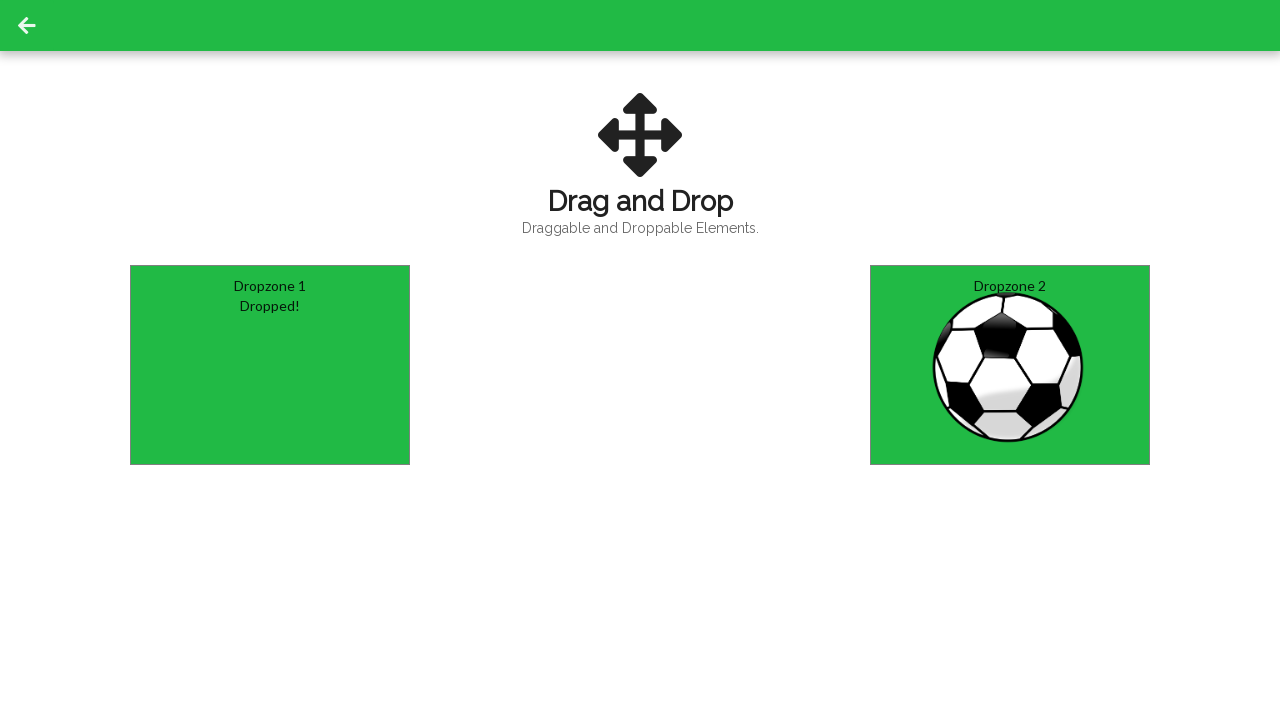

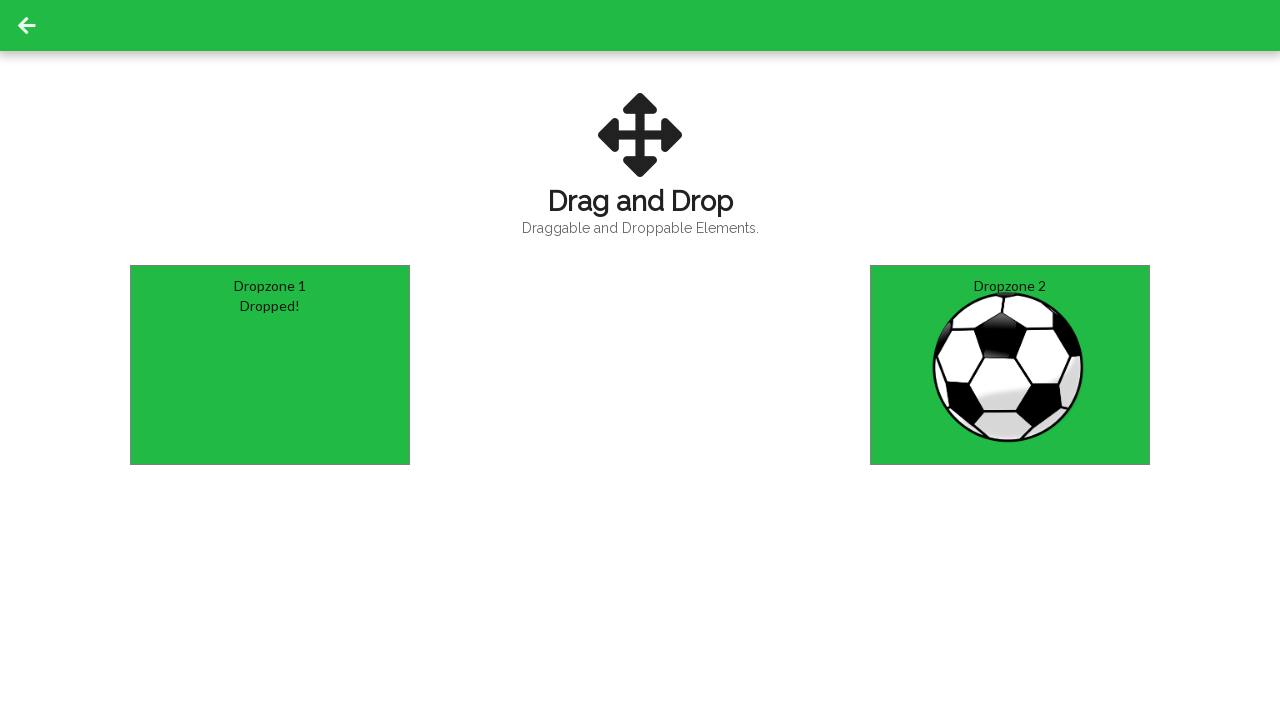